Tests checkbox functionality by clicking all checkboxes on the test automation practice page

Starting URL: https://testautomationpractice.blogspot.com/

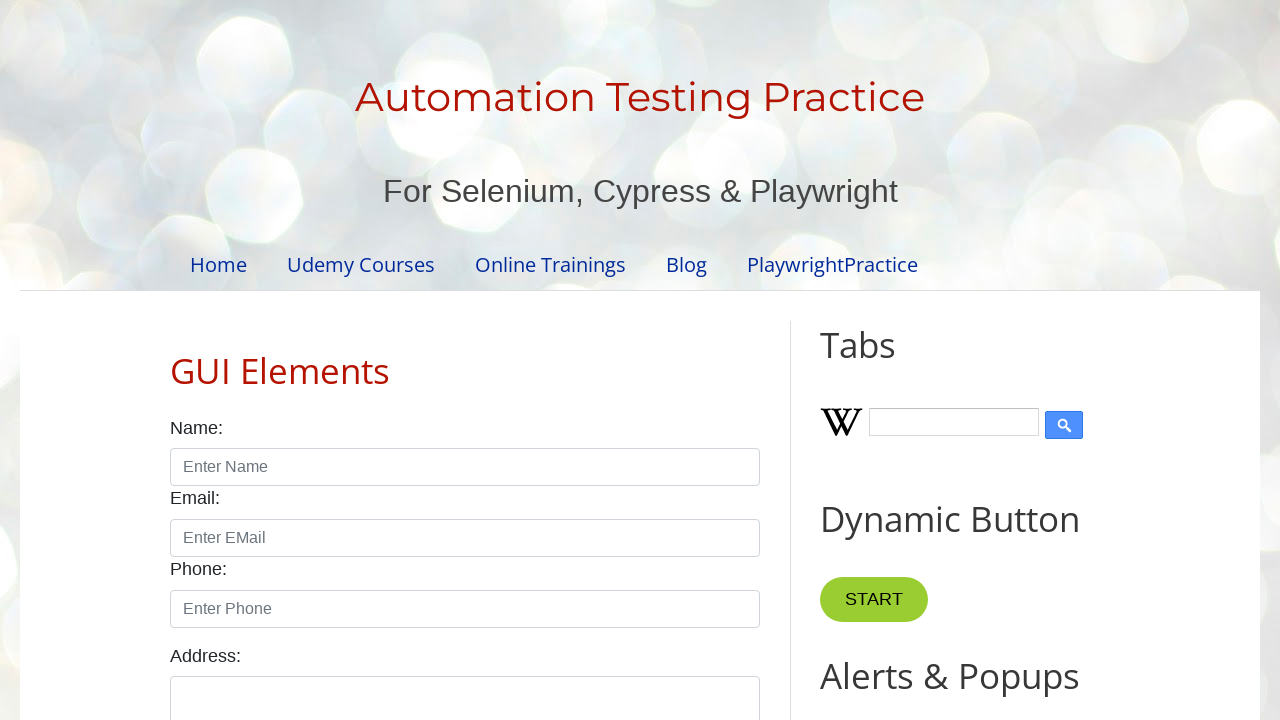

Located all checkboxes with class form-check-input
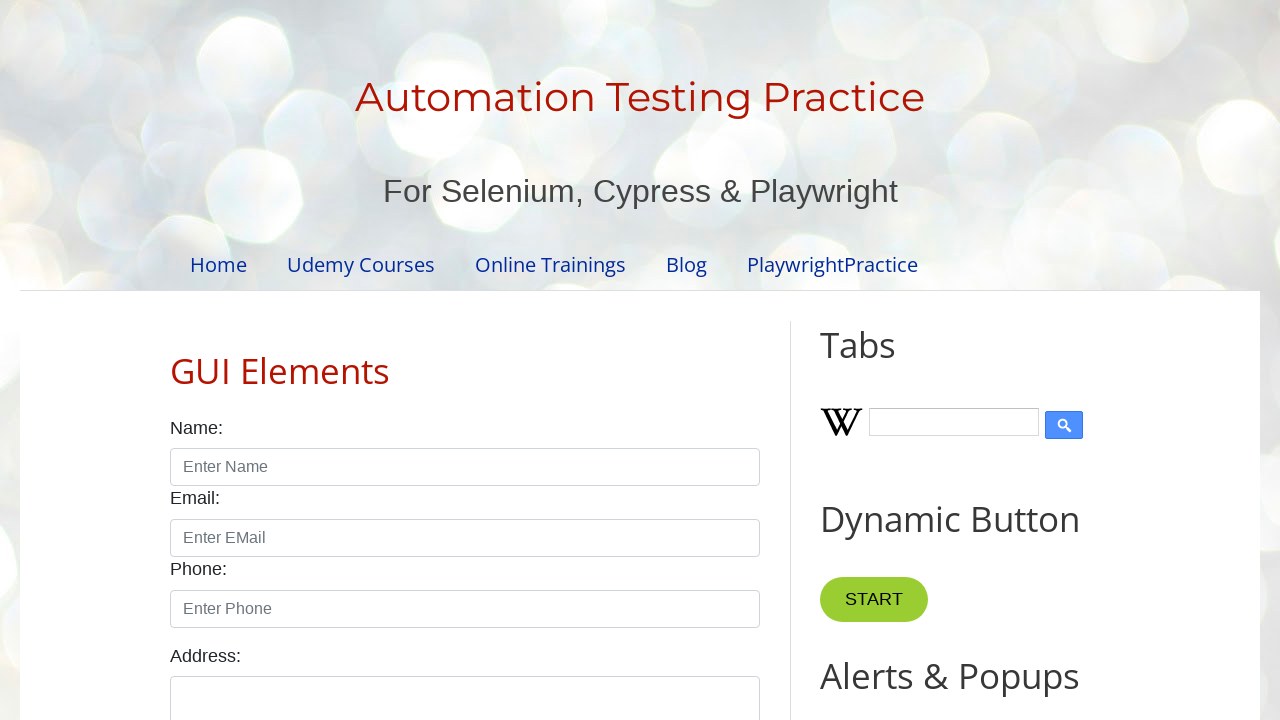

Waited for first checkbox to be available
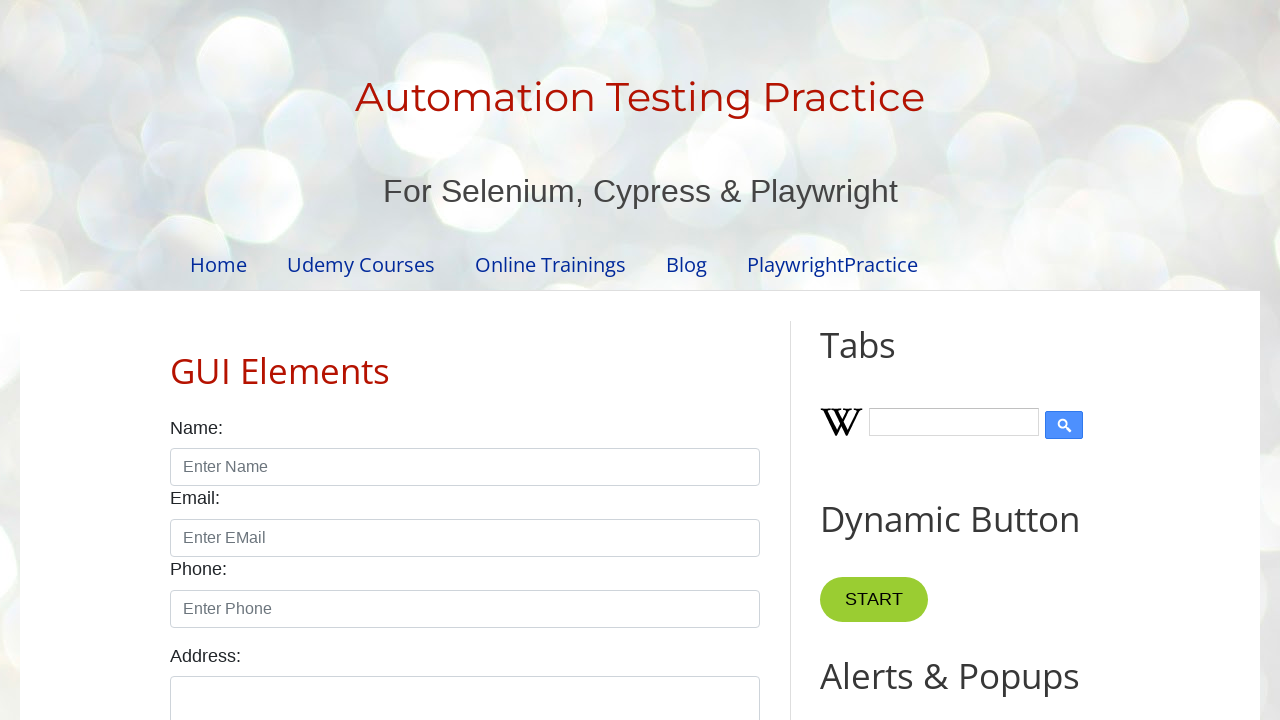

Found 7 checkboxes to click
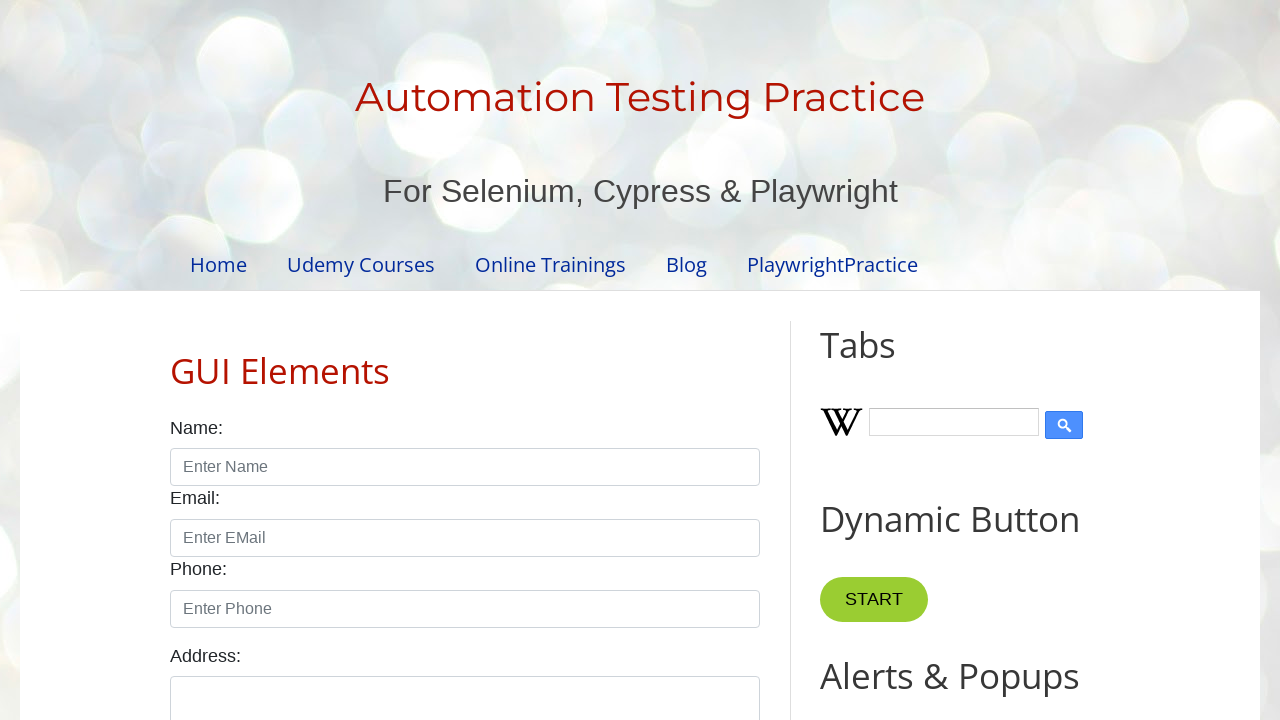

Clicked checkbox 1 of 7 at (176, 360) on input.form-check-input[type='checkbox'] >> nth=0
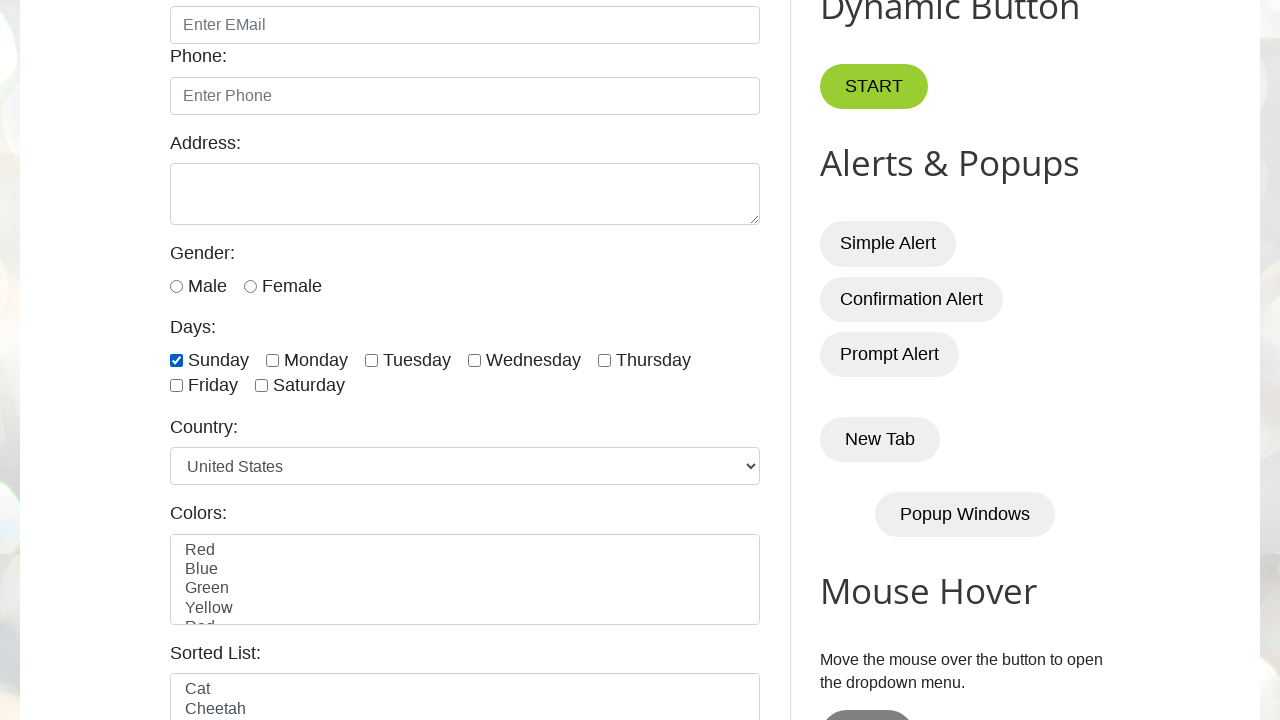

Clicked checkbox 2 of 7 at (272, 360) on input.form-check-input[type='checkbox'] >> nth=1
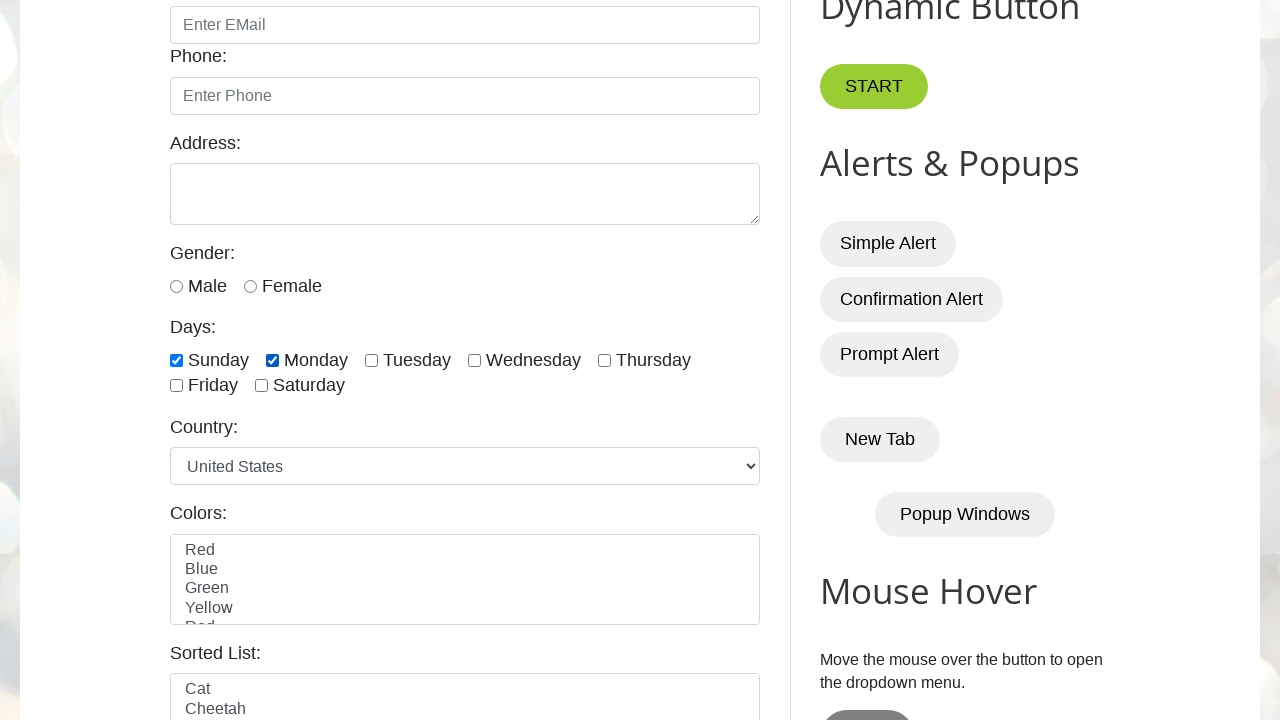

Clicked checkbox 3 of 7 at (372, 360) on input.form-check-input[type='checkbox'] >> nth=2
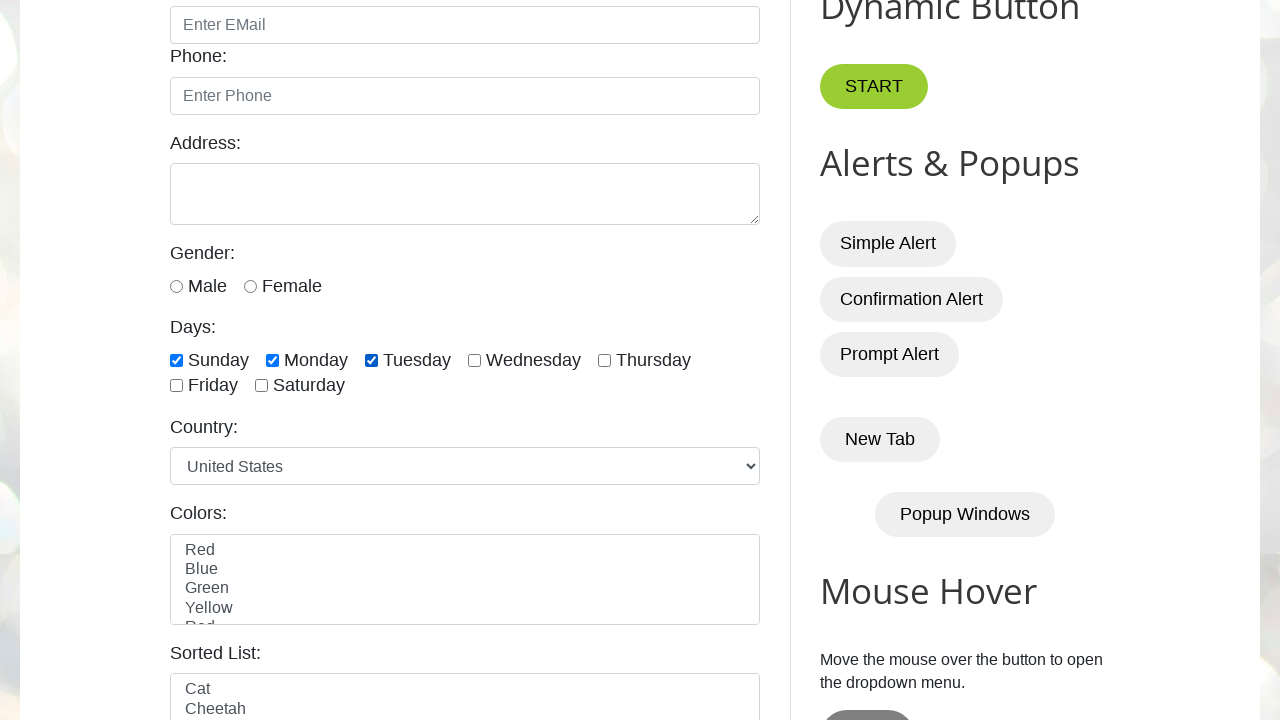

Clicked checkbox 4 of 7 at (474, 360) on input.form-check-input[type='checkbox'] >> nth=3
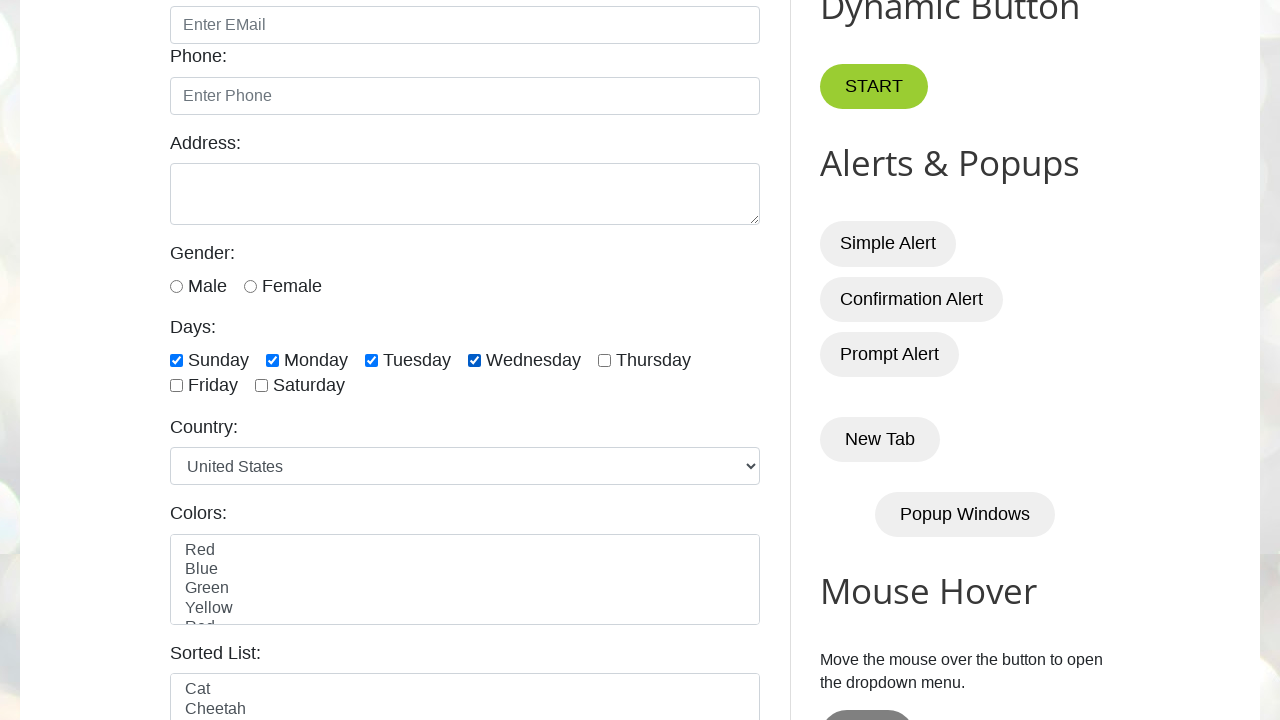

Clicked checkbox 5 of 7 at (604, 360) on input.form-check-input[type='checkbox'] >> nth=4
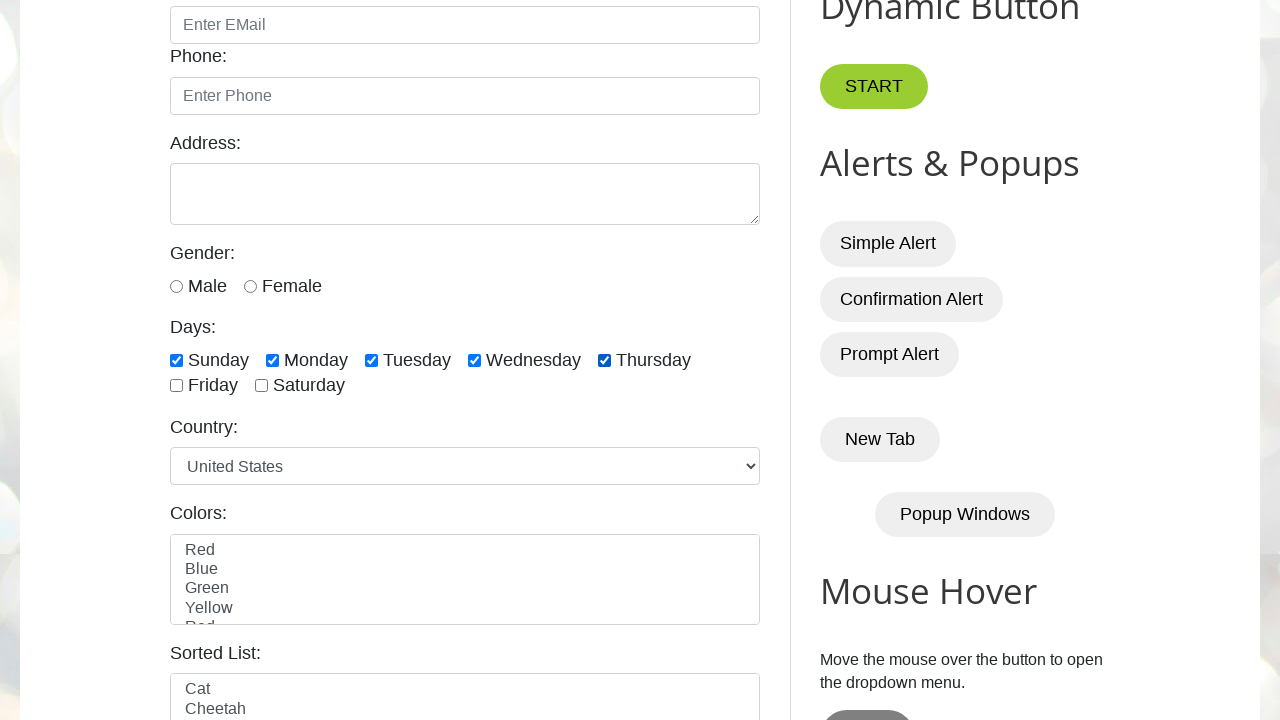

Clicked checkbox 6 of 7 at (176, 386) on input.form-check-input[type='checkbox'] >> nth=5
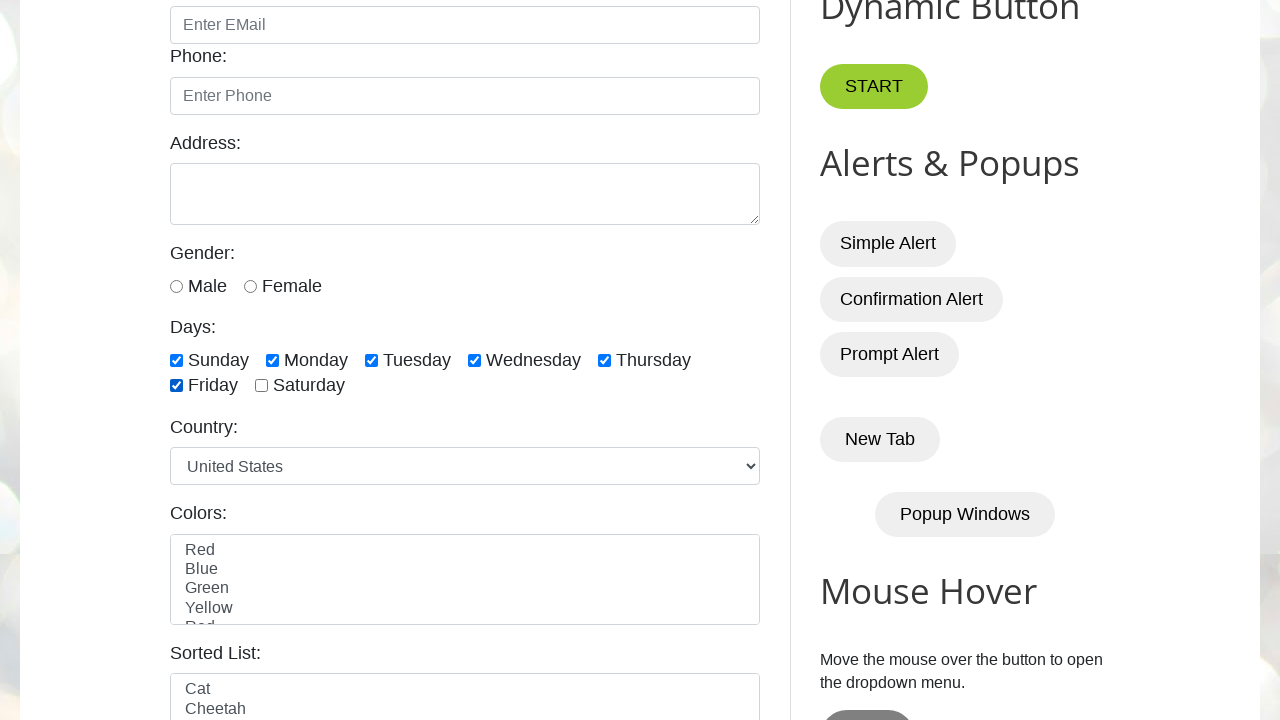

Clicked checkbox 7 of 7 at (262, 386) on input.form-check-input[type='checkbox'] >> nth=6
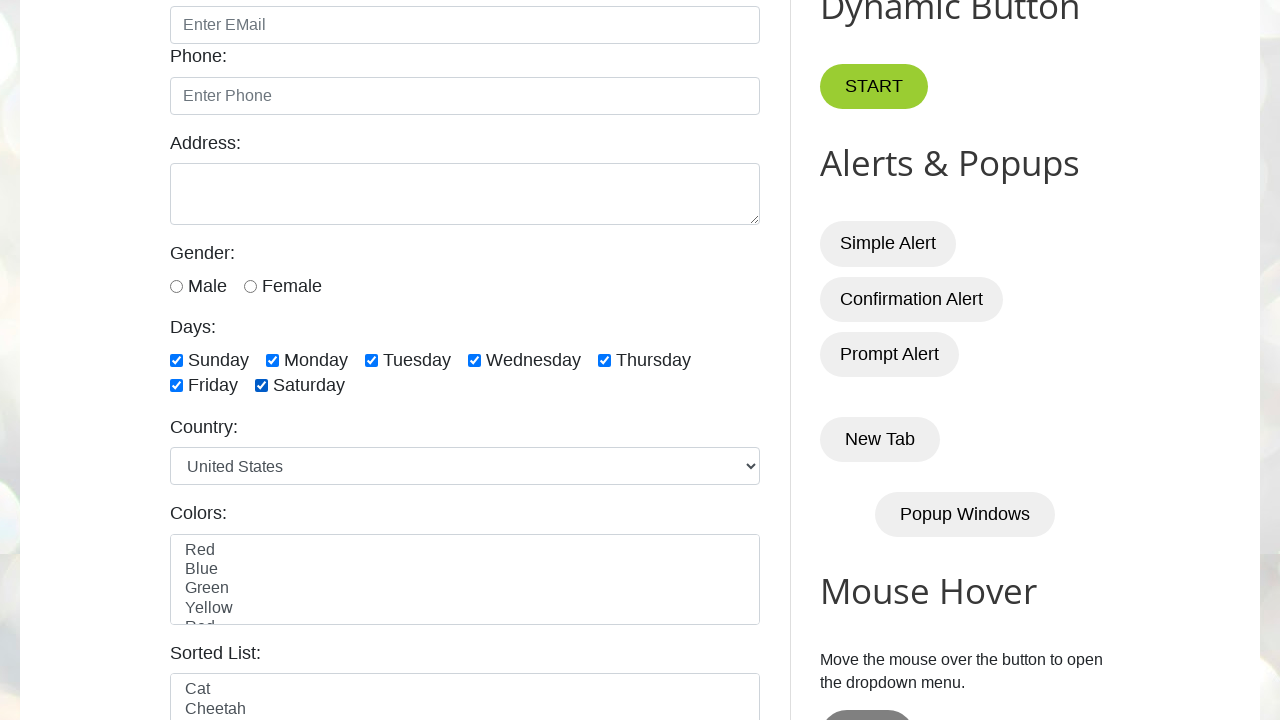

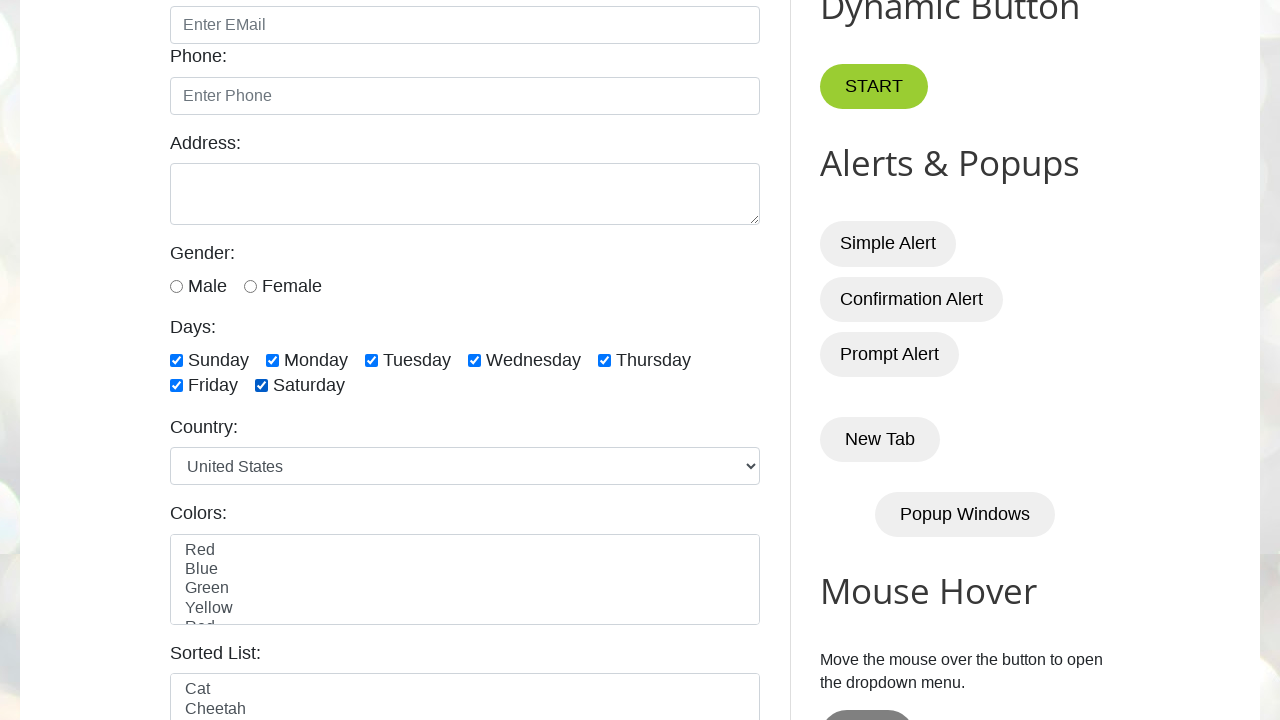